Navigates to the Rahul Shetty Academy Practice Page and verifies the page title is "Practice Page"

Starting URL: https://rahulshettyacademy.com/AutomationPractice/

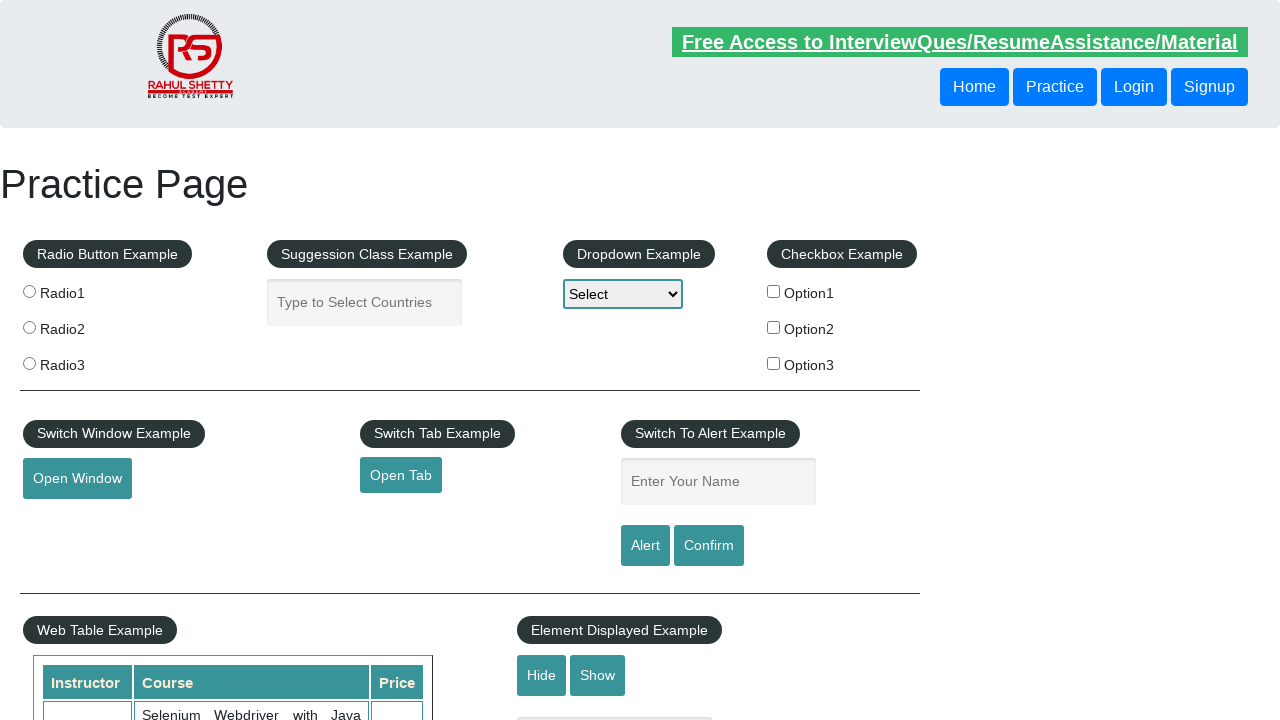

Waited for page to load with domcontentloaded state
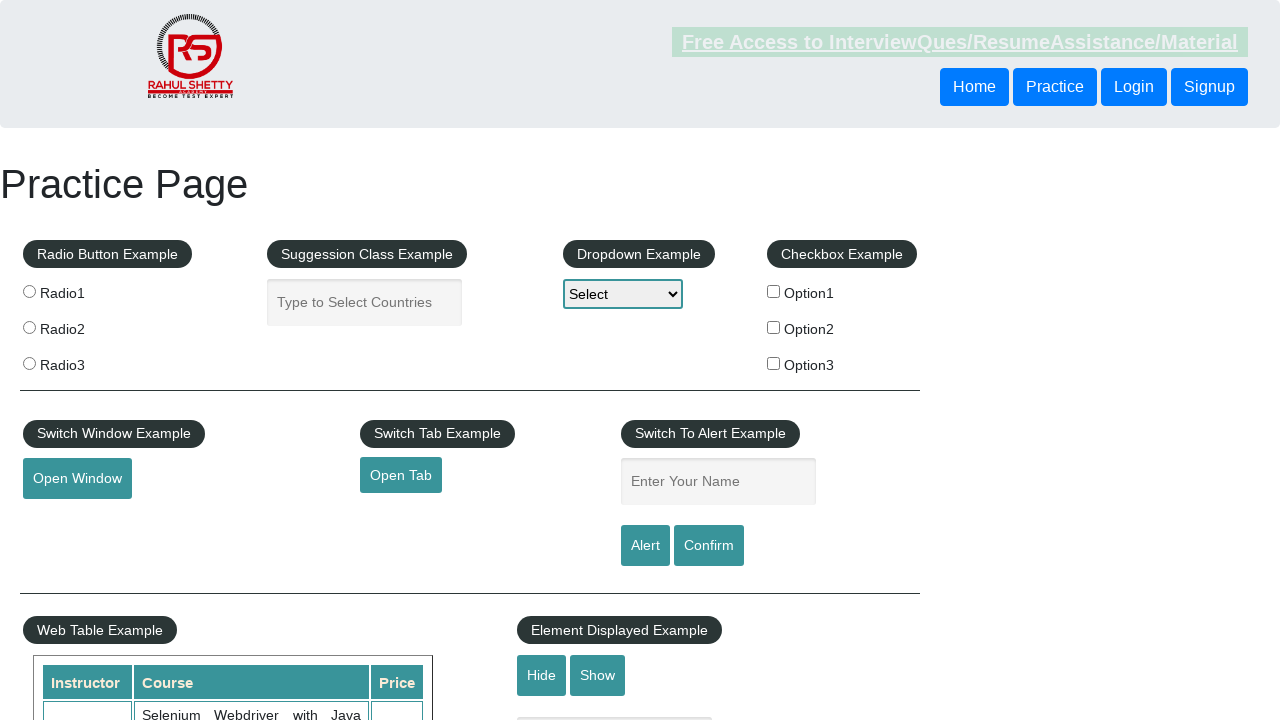

Verified page title is 'Practice Page'
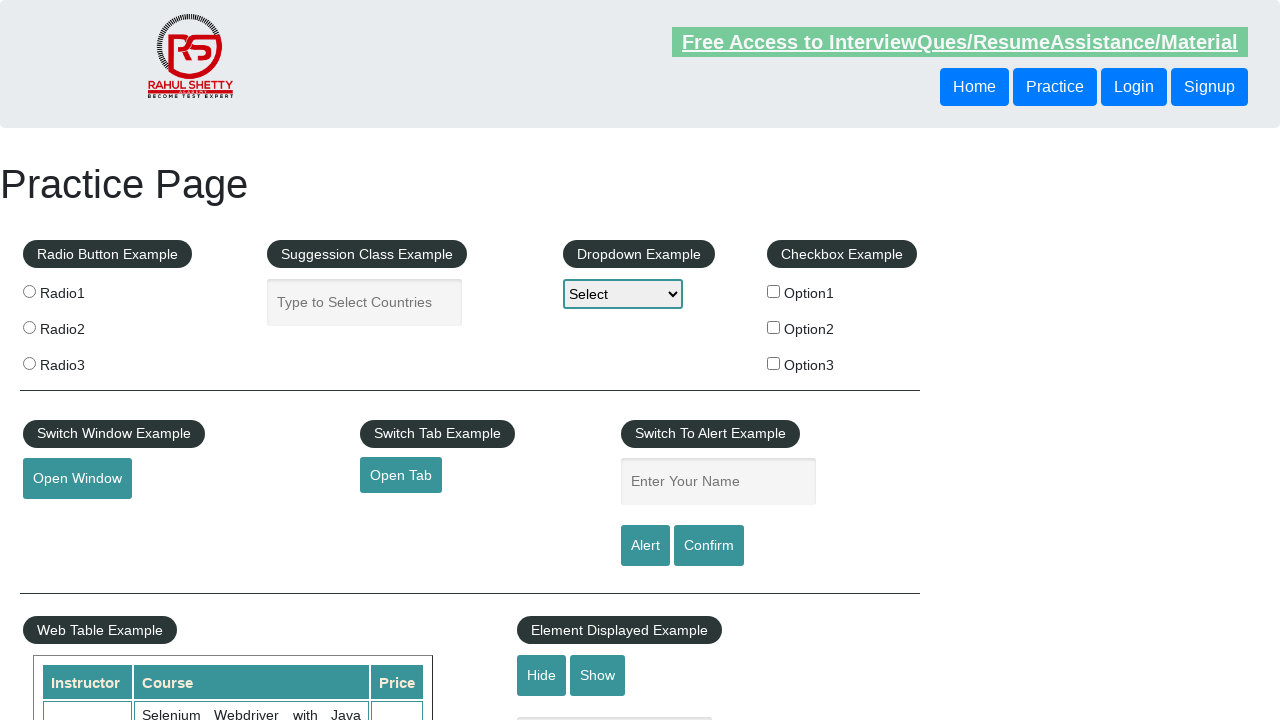

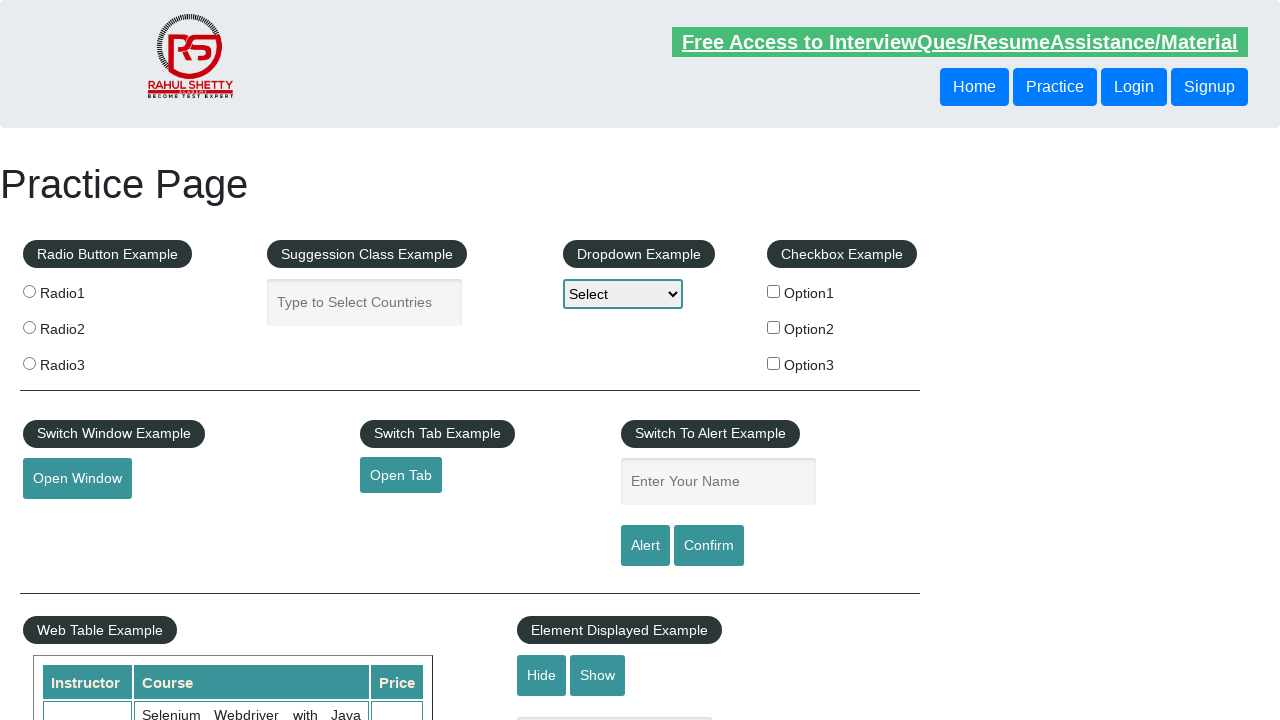